Tests the loader functionality by navigating to a test site, accessing the loader page through menu navigation, clicking a button, and verifying the resulting text appears.

Starting URL: https://automationtesting.co.uk/

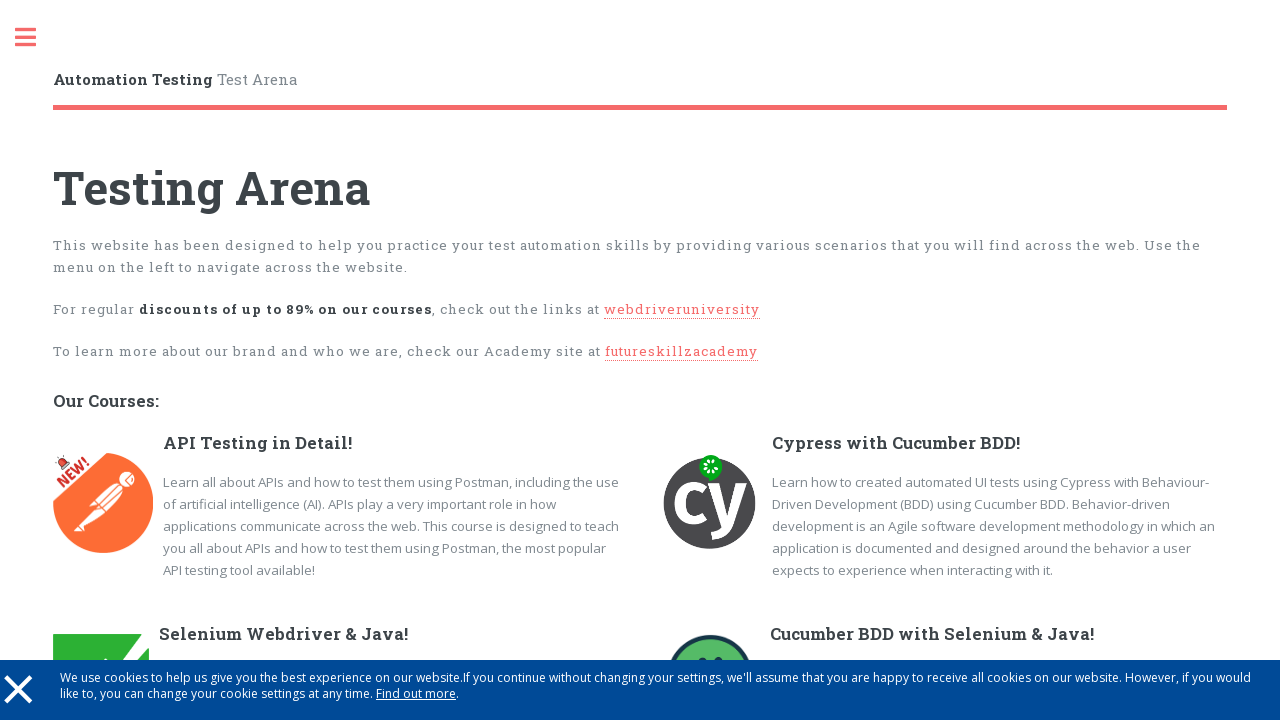

Clicked sidebar menu to open navigation at (36, 38) on xpath=//*[@id='sidebar']/a
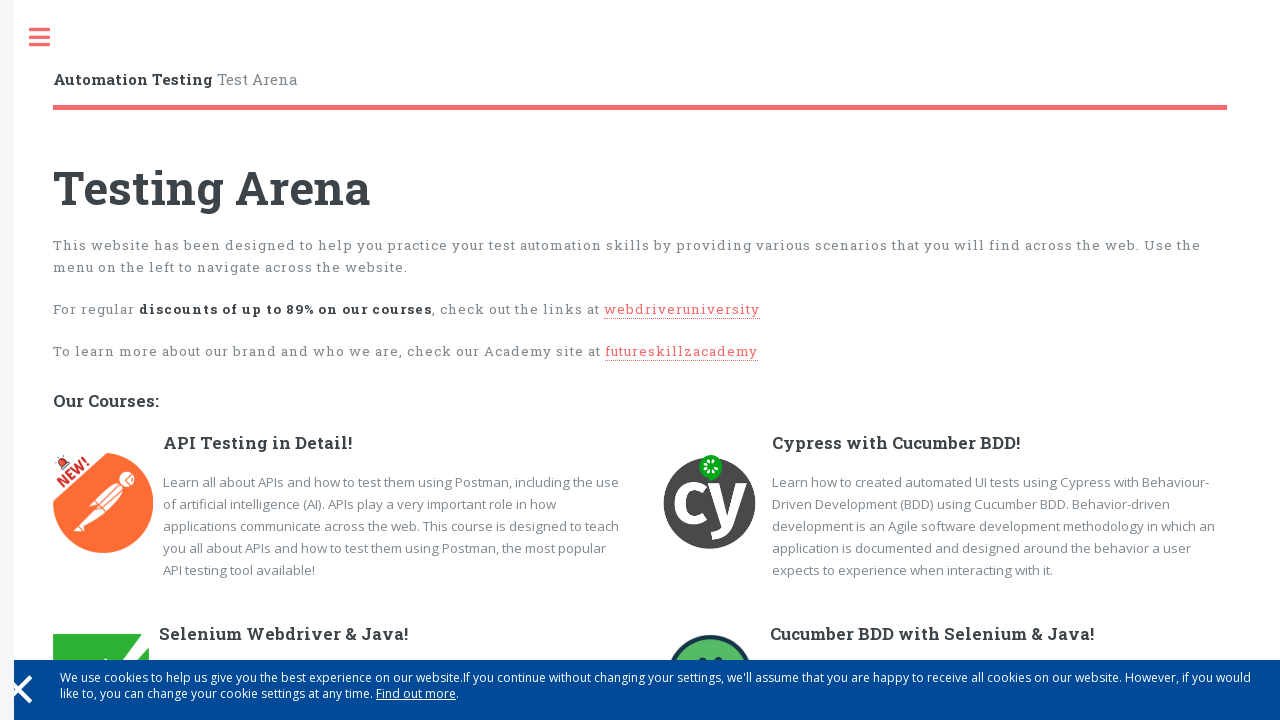

Clicked Loader link from menu at (144, 637) on xpath=//a[text()='Loader']
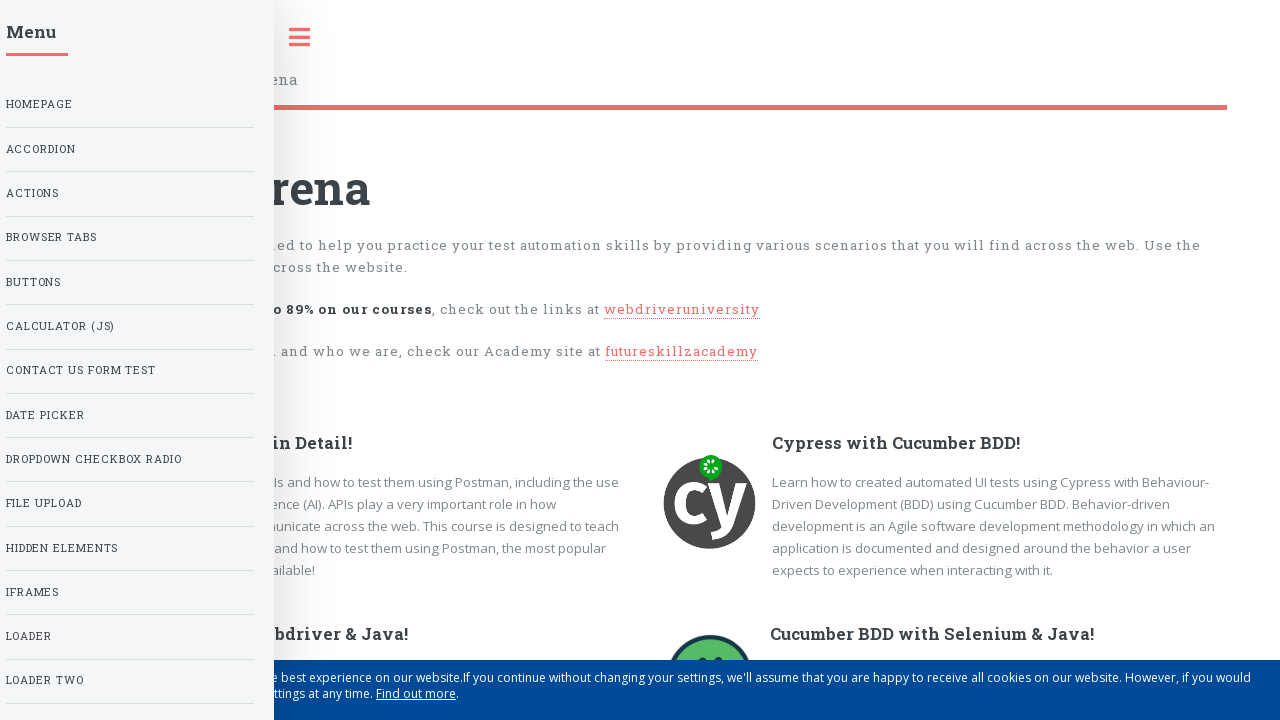

Clicked loader button to trigger loader at (640, 360) on #loaderBtn
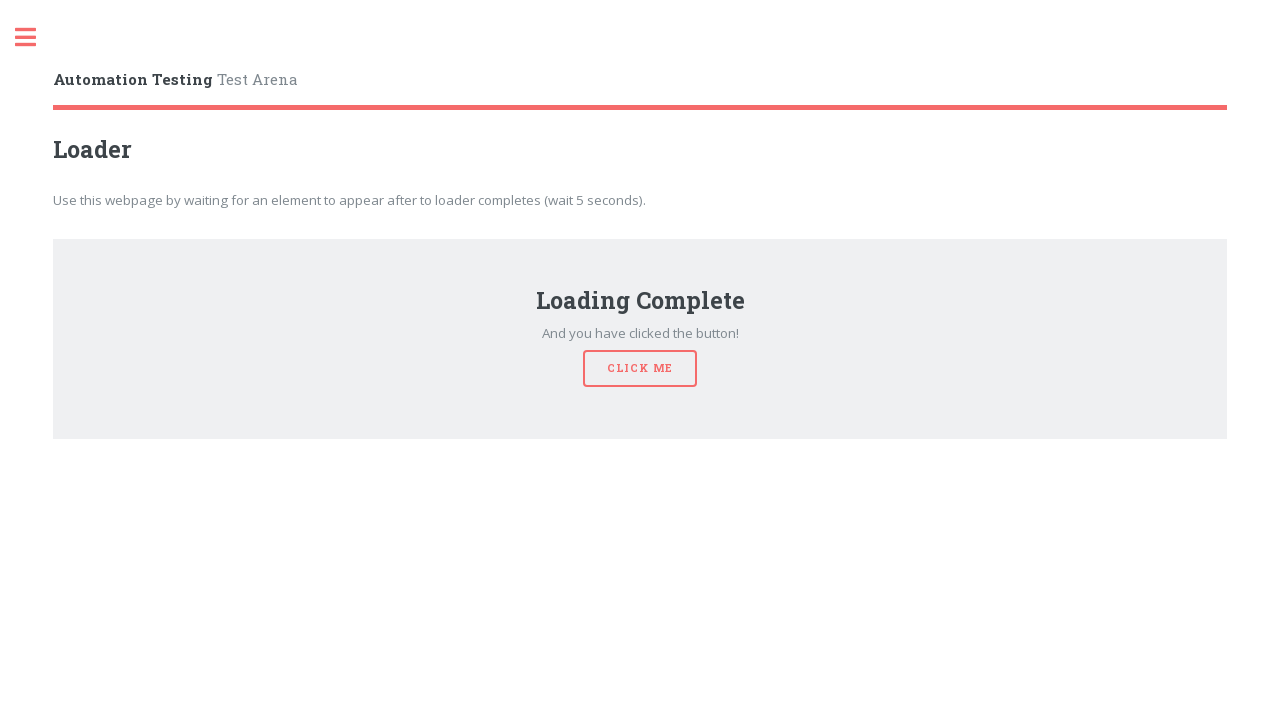

Verified success message 'And you have clicked the button!' appeared
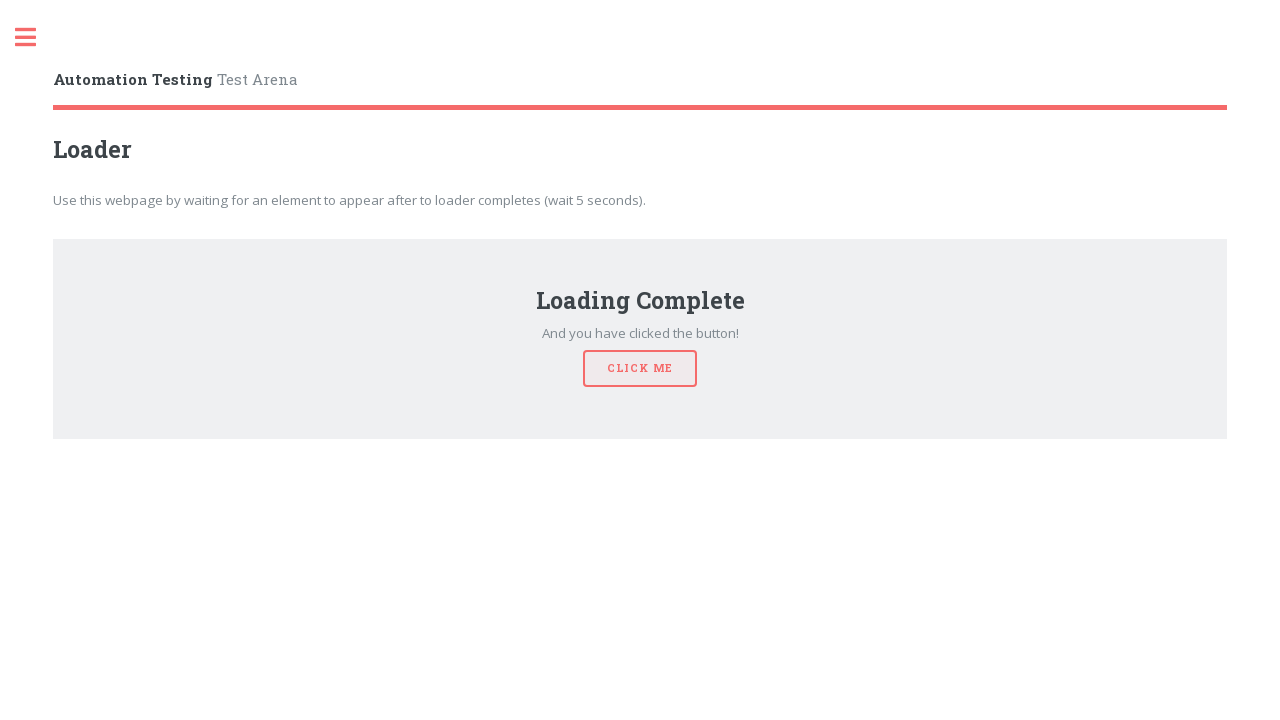

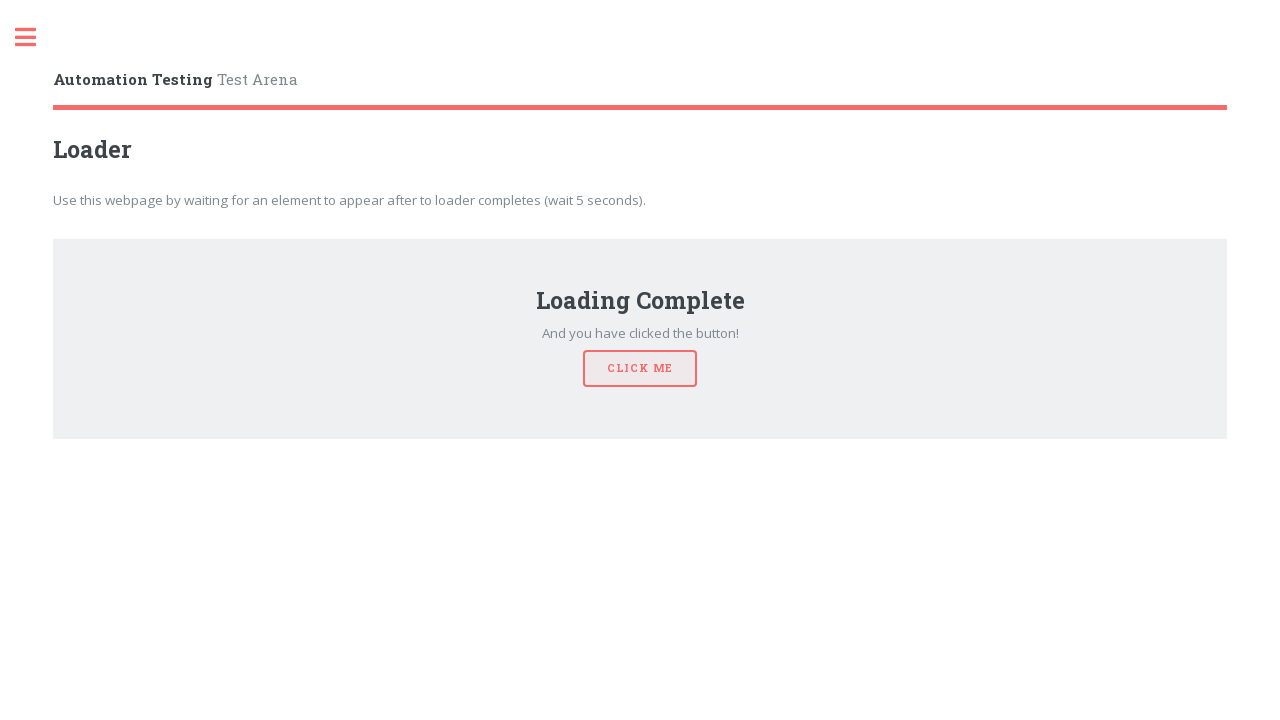